Tests Lorem Ipsum generation with 20 words by verifying the word count

Starting URL: https://lipsum.com/

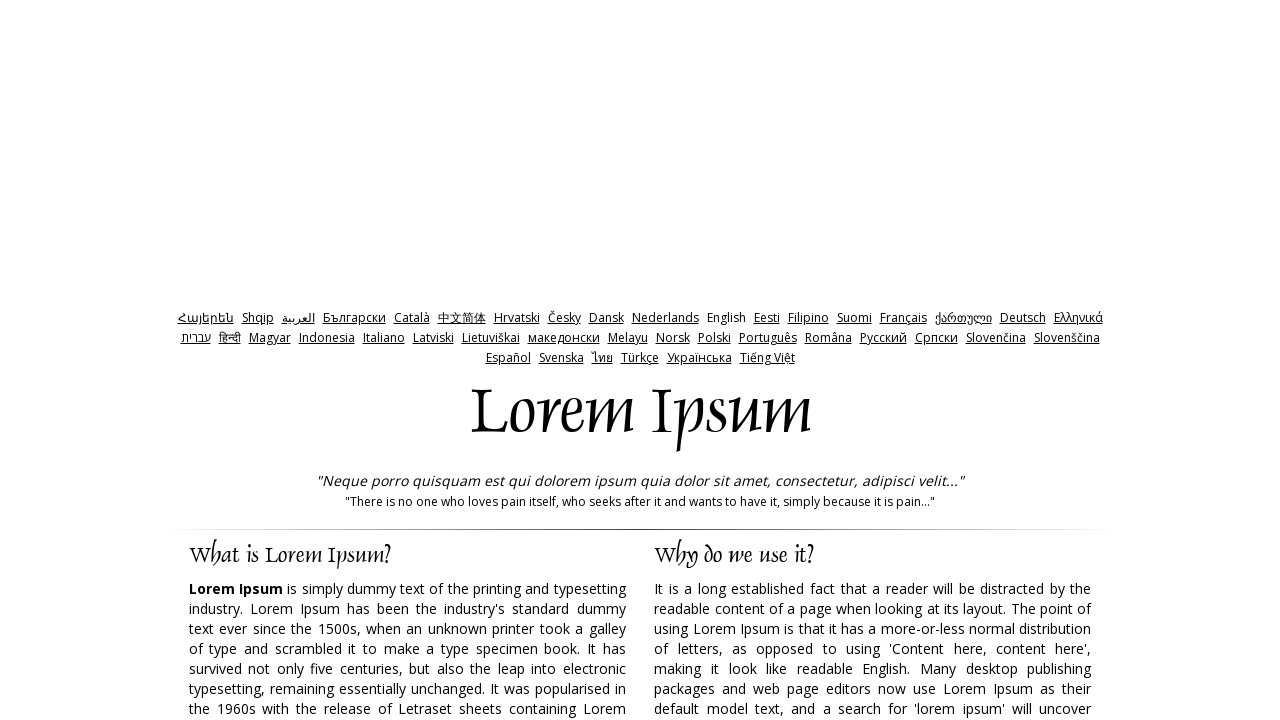

Cleared the amount input field on input[name='amount']
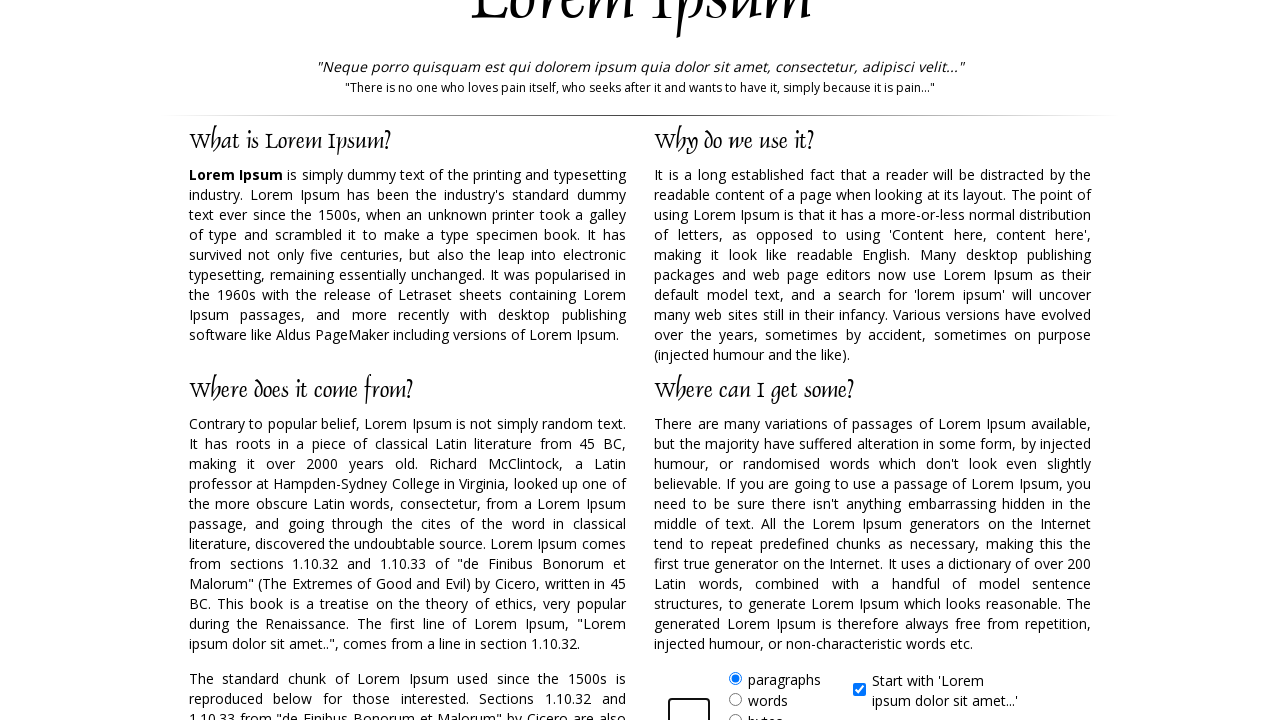

Clicked the 'words' option label to select word count mode at (768, 700) on xpath=//form//label[@for='words']
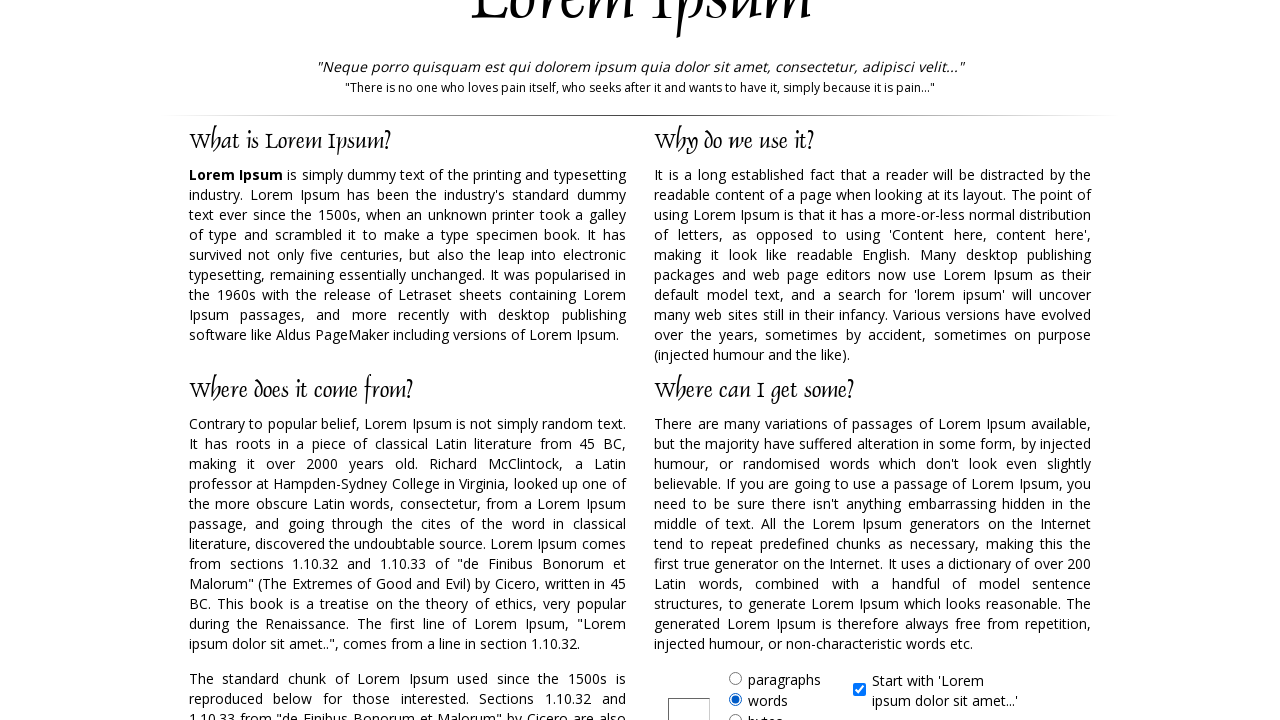

Entered '20' into the amount input field on input[name='amount']
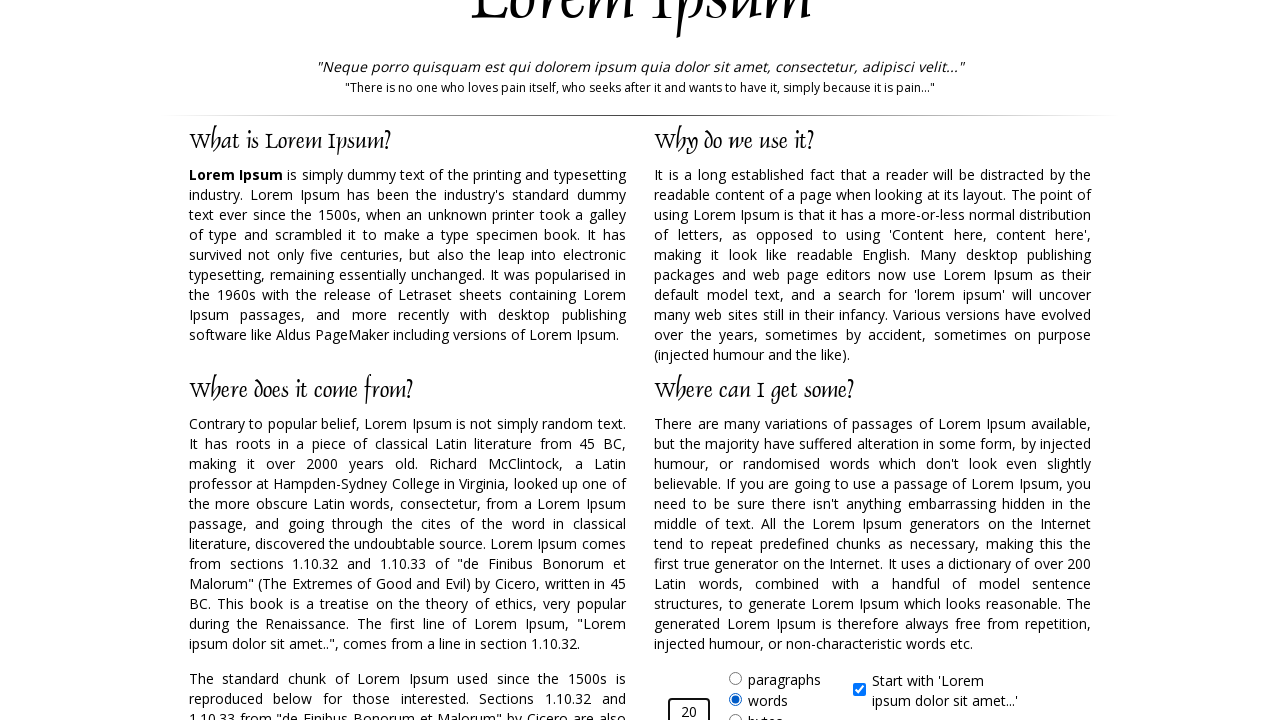

Clicked the generate button to create Lorem Ipsum with 20 words at (958, 361) on input#generate
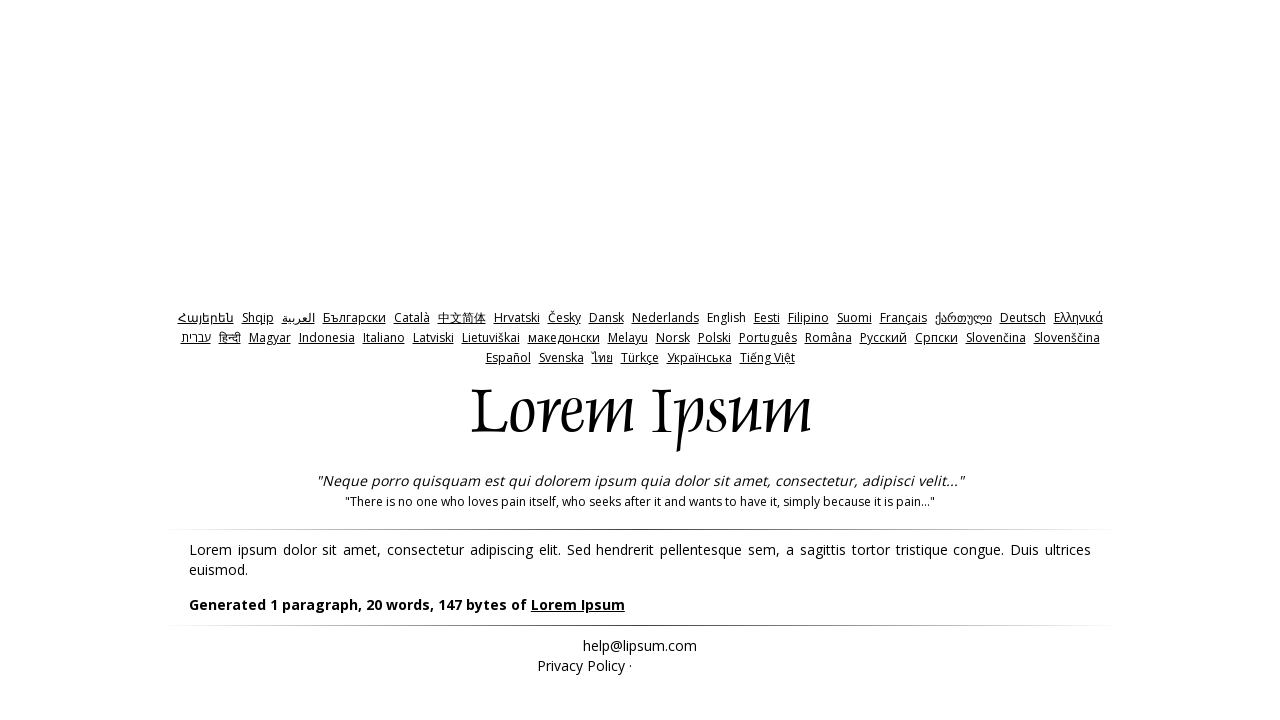

Generated Lorem Ipsum text appeared in the output section
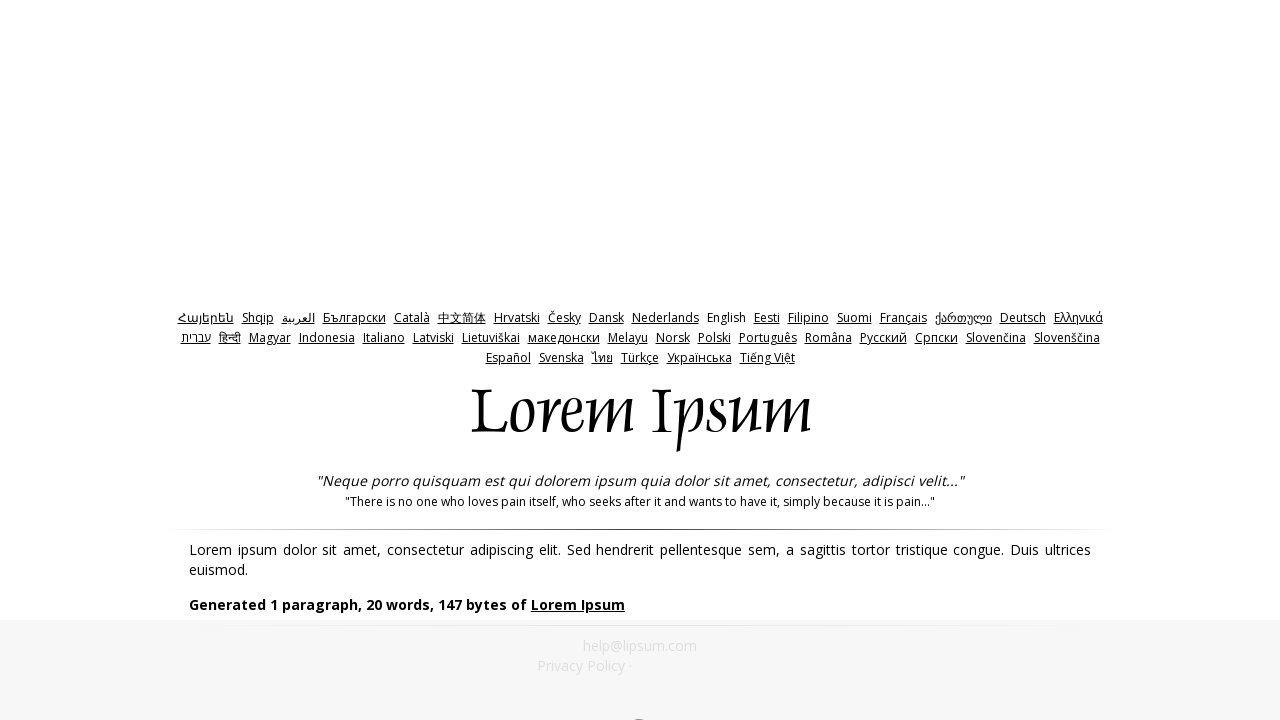

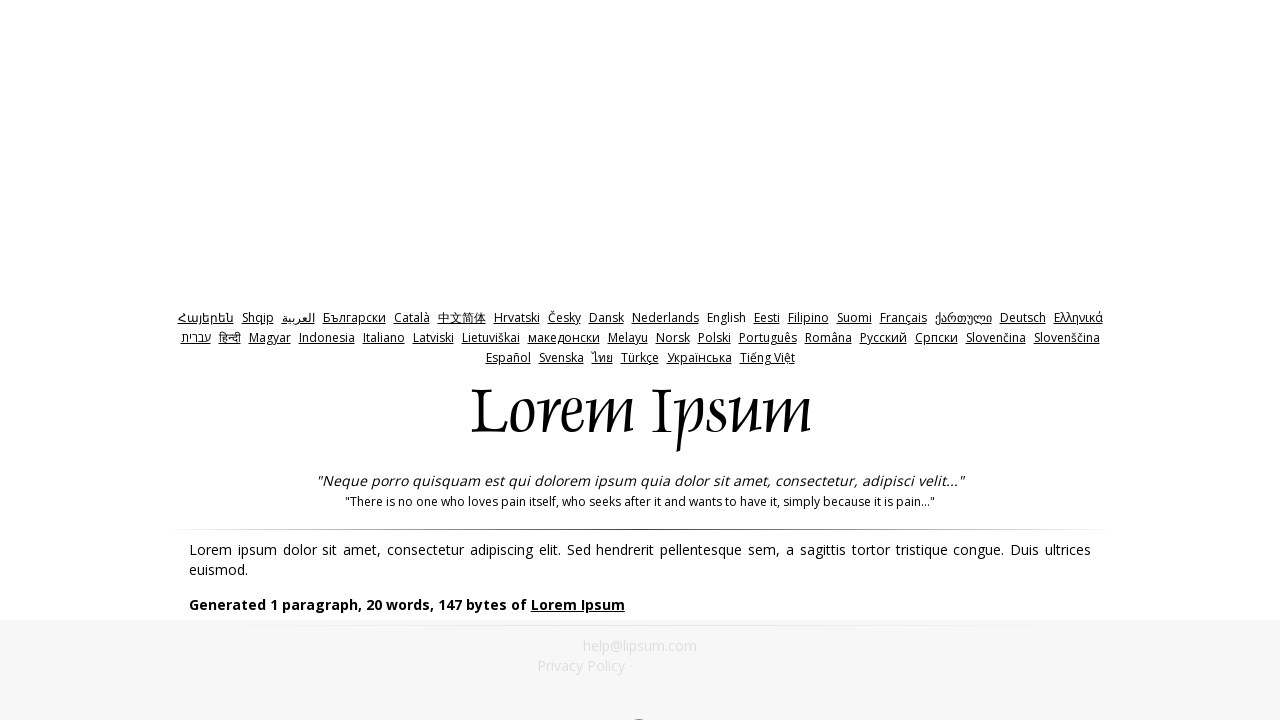